Navigates to Edureka website, clicks on the Courses link, and performs keyboard navigation through the page elements

Starting URL: https://www.edureka.co/

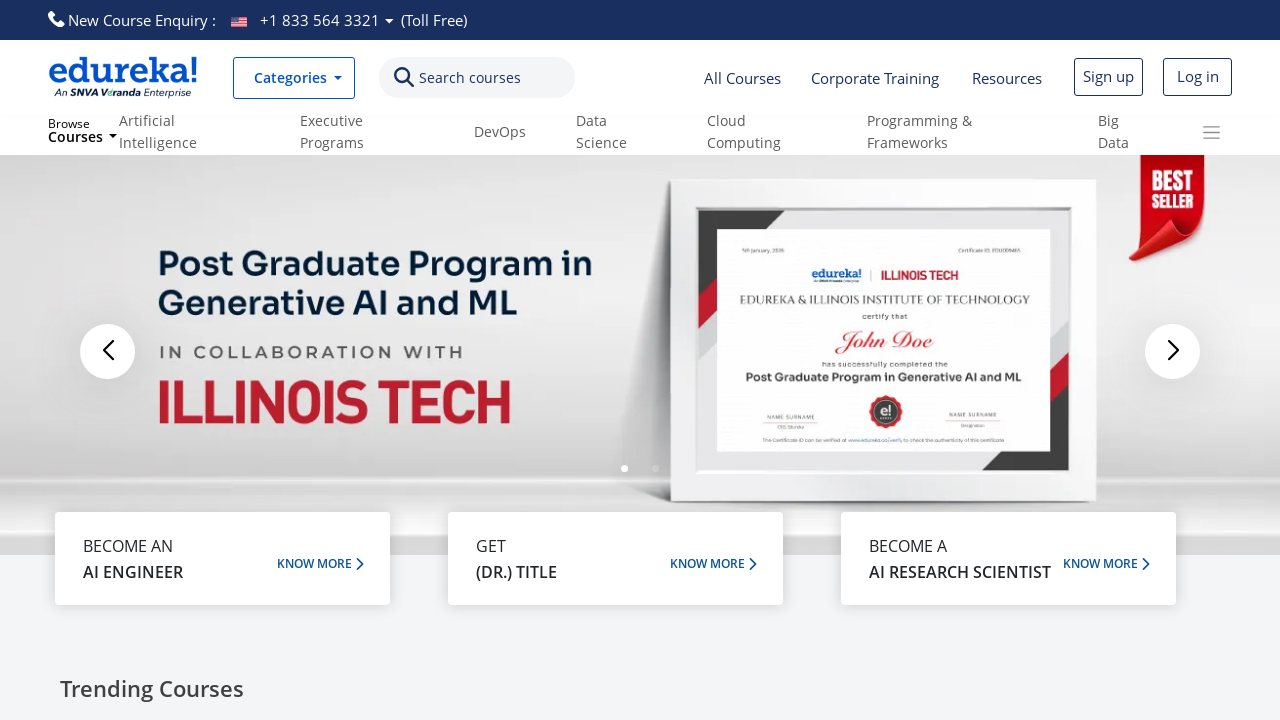

Clicked on Courses link at (742, 78) on a:text('Courses')
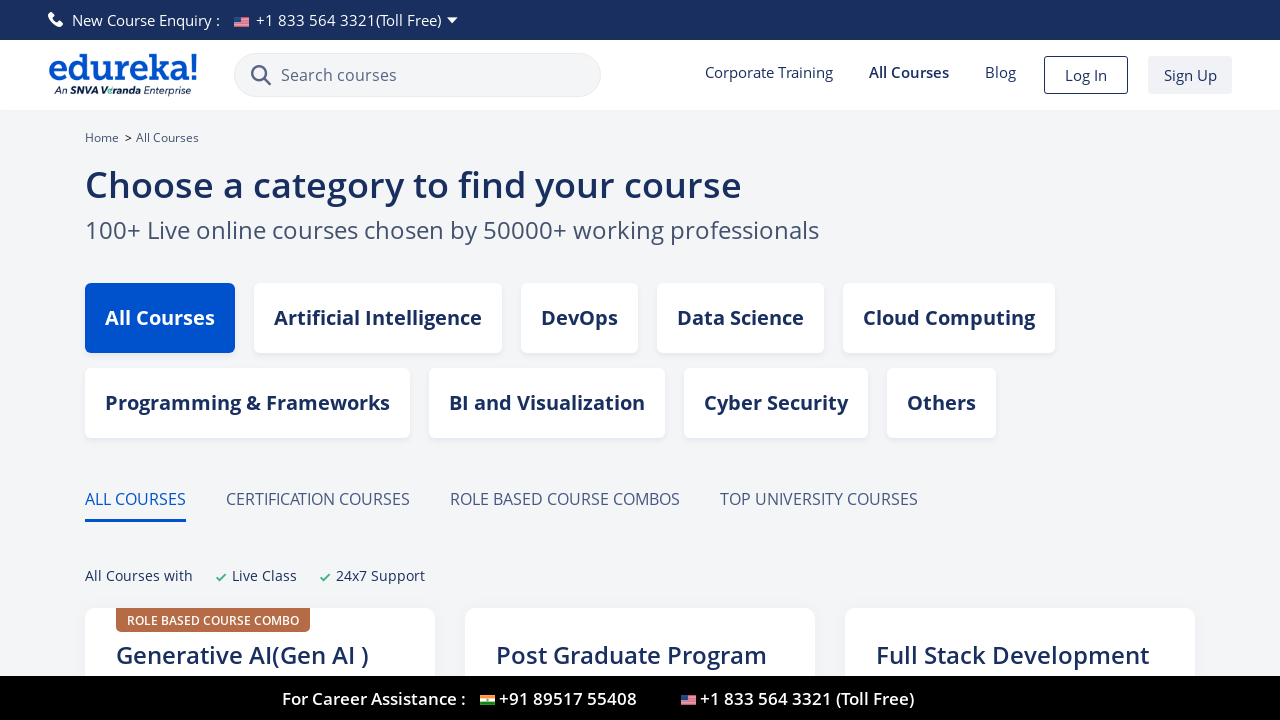

Waited for page to load
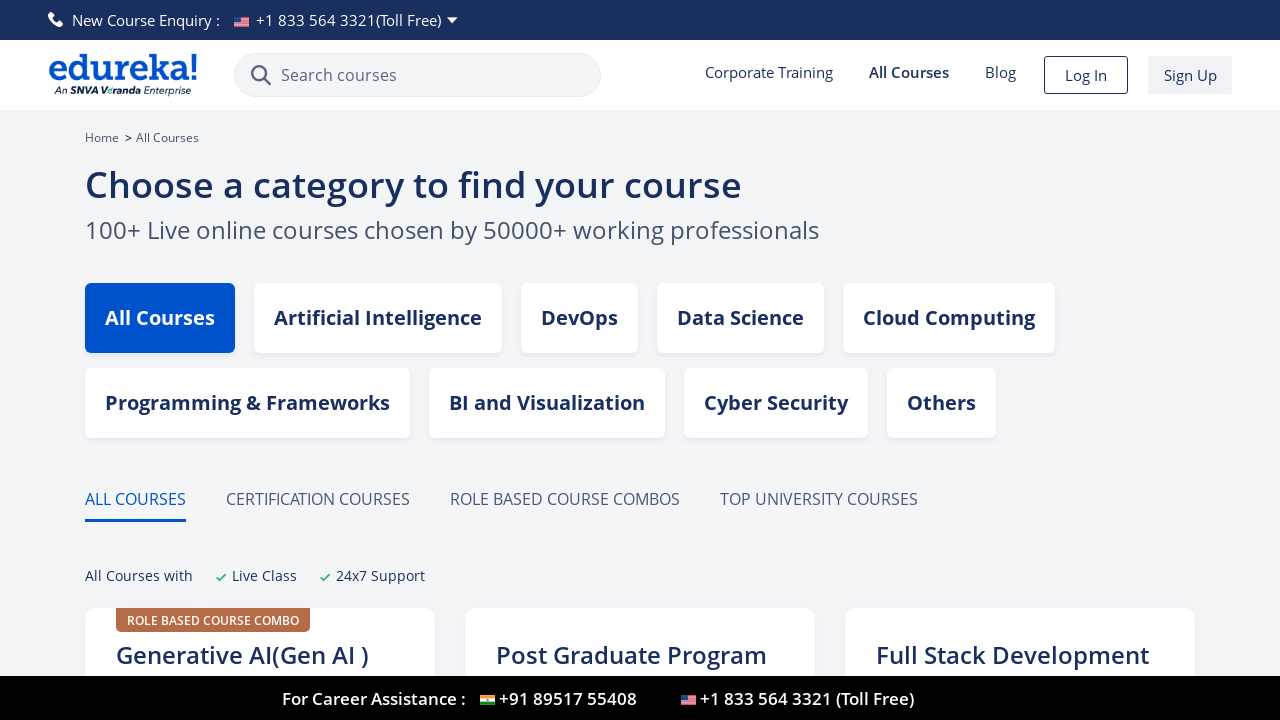

Pressed ArrowDown key to navigate
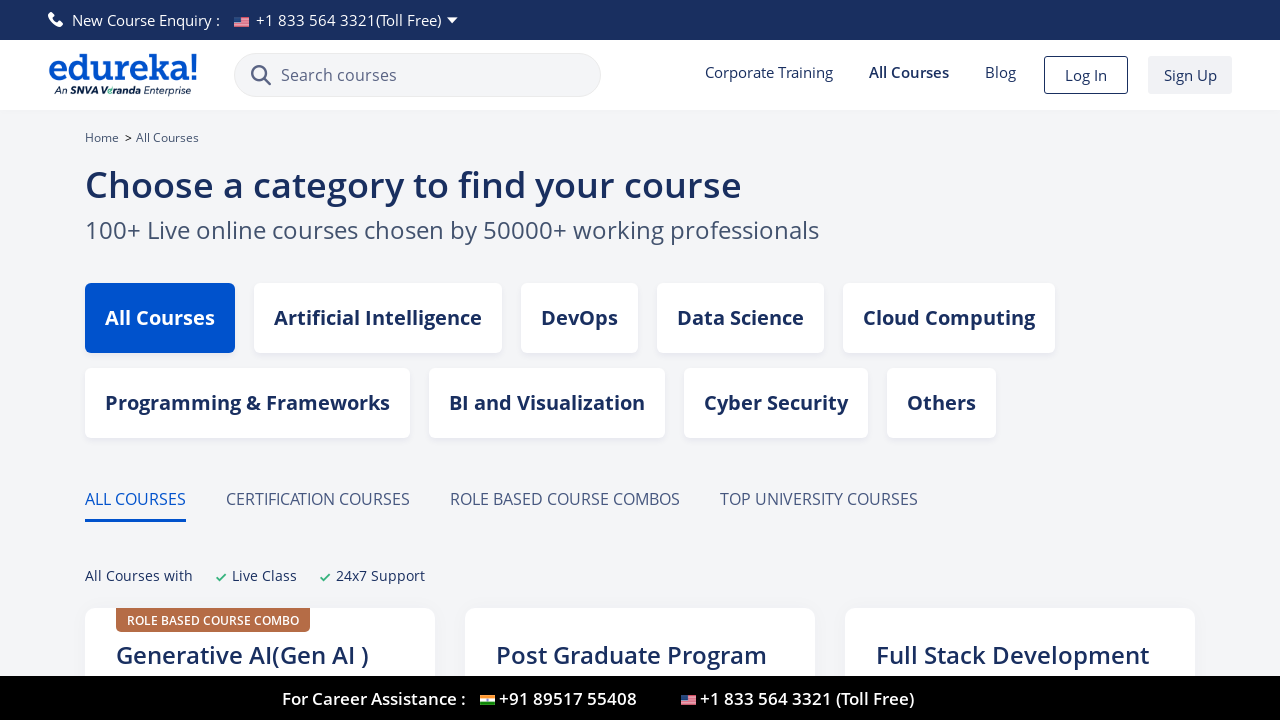

Waited after ArrowDown navigation
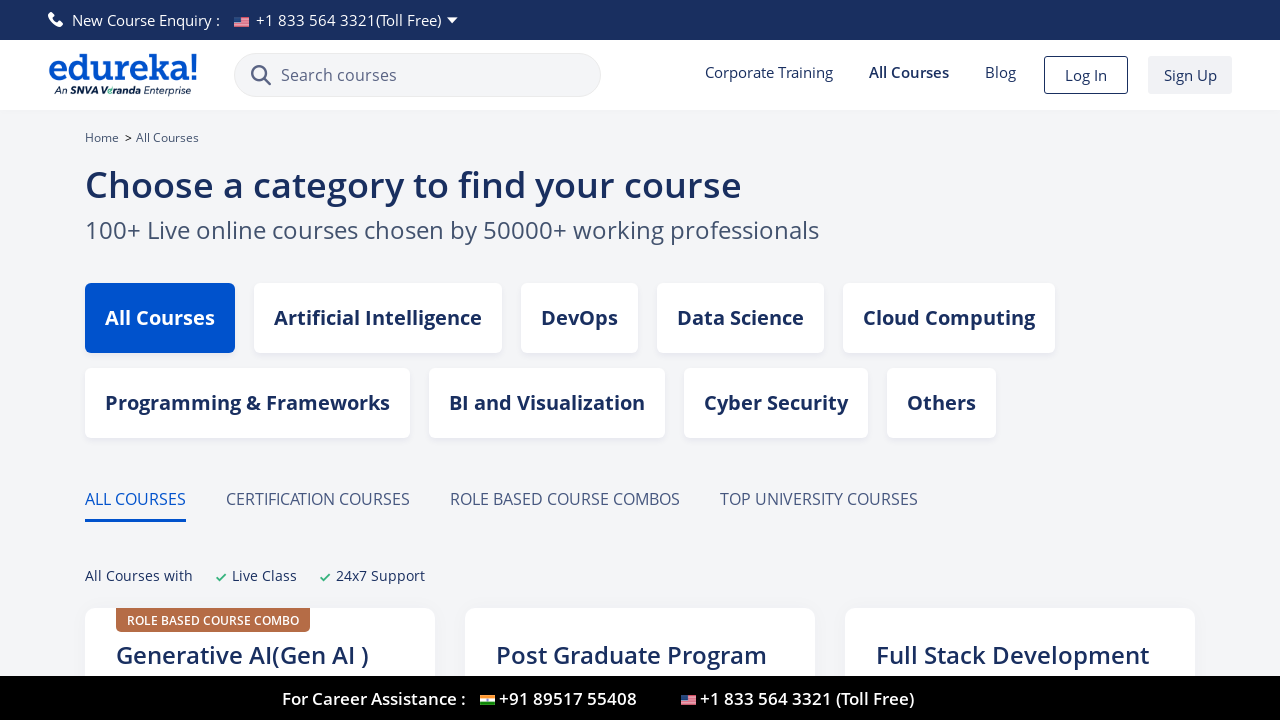

Pressed Tab key for keyboard navigation
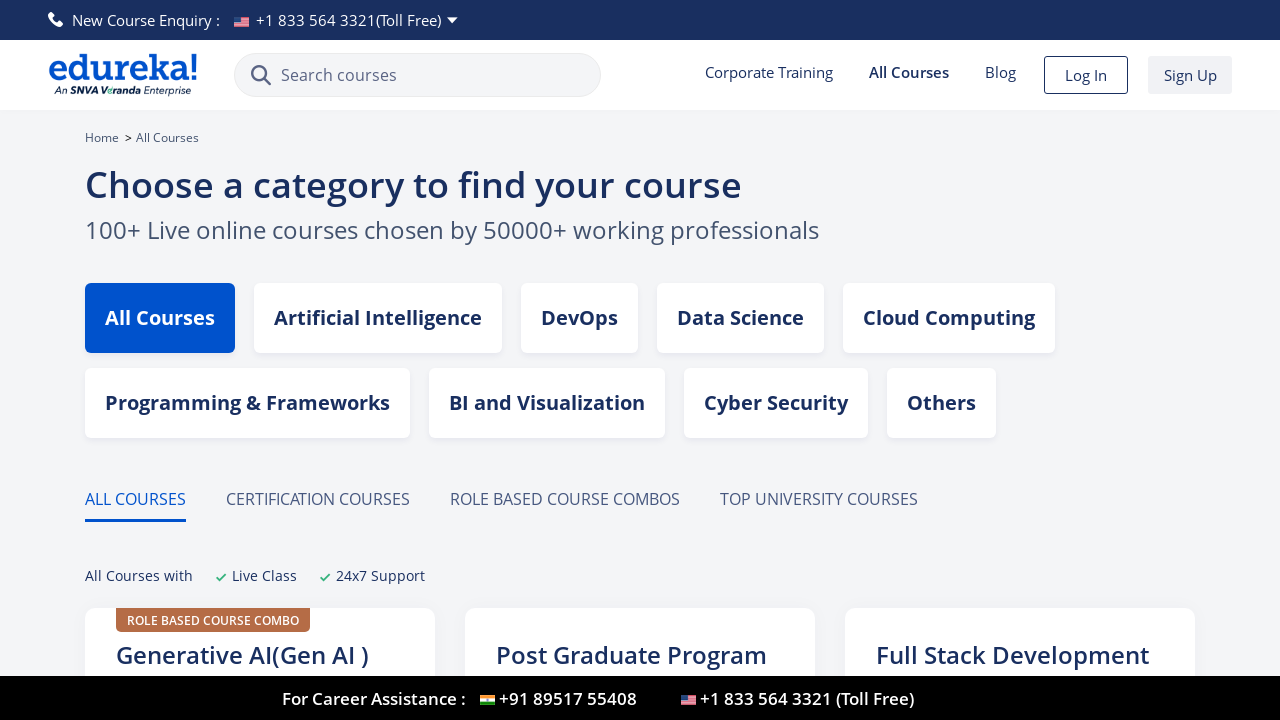

Waited after first Tab press
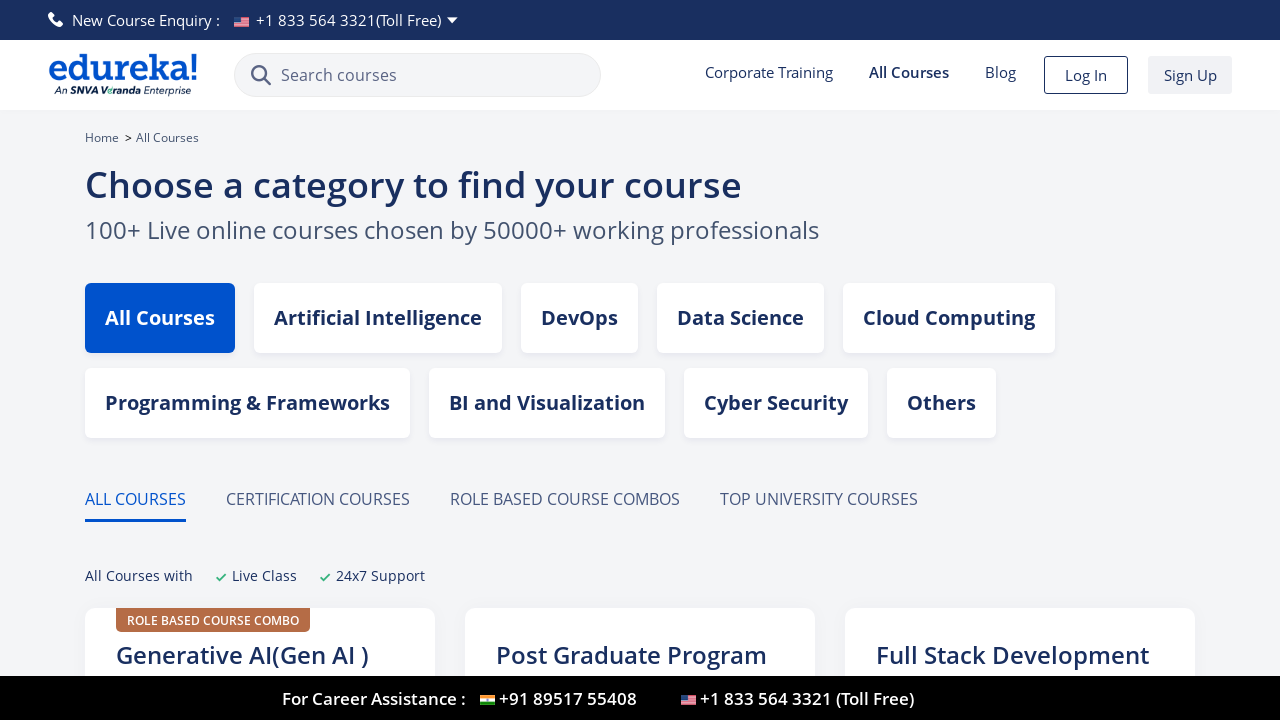

Pressed Tab key again for keyboard navigation
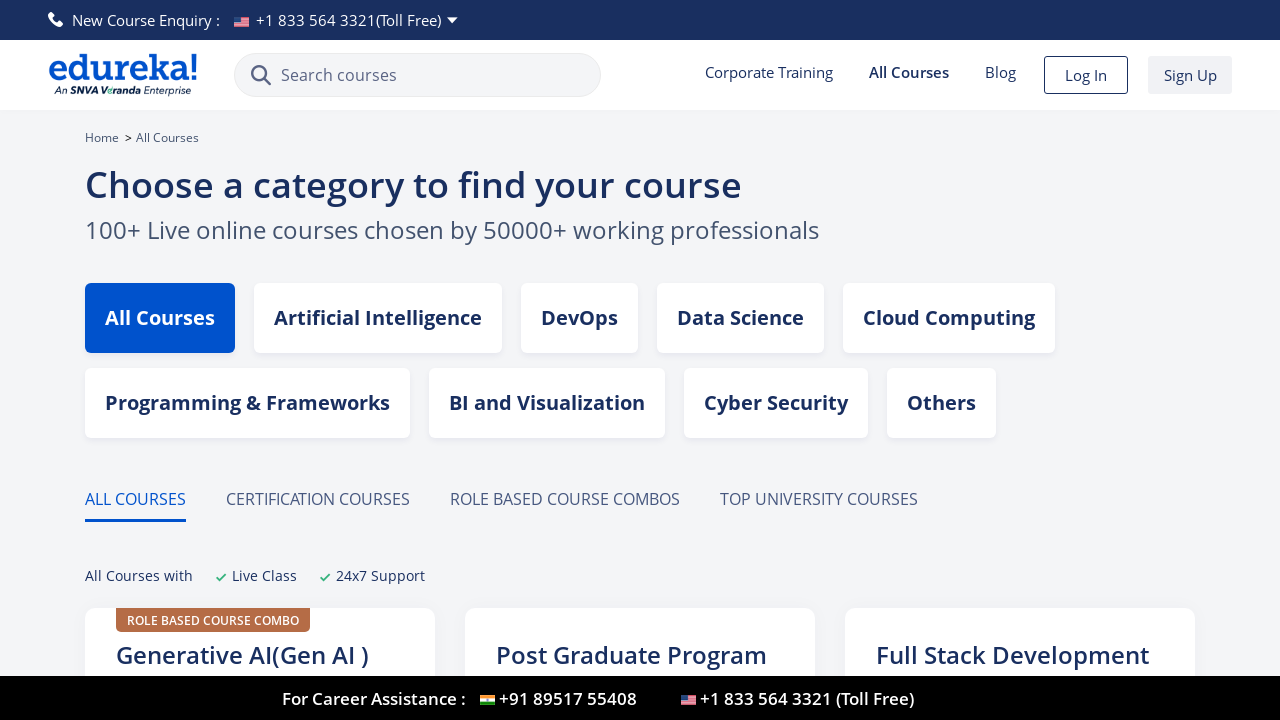

Waited after second Tab press
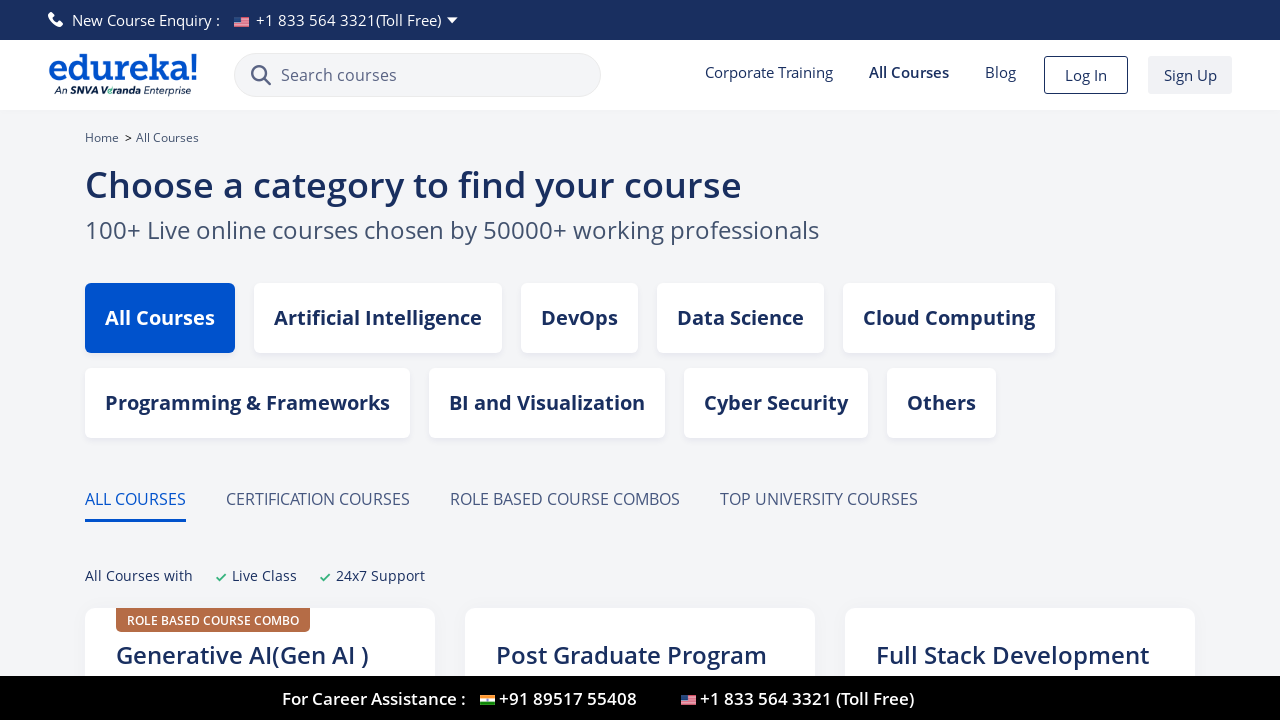

Pressed Tab key for final keyboard navigation
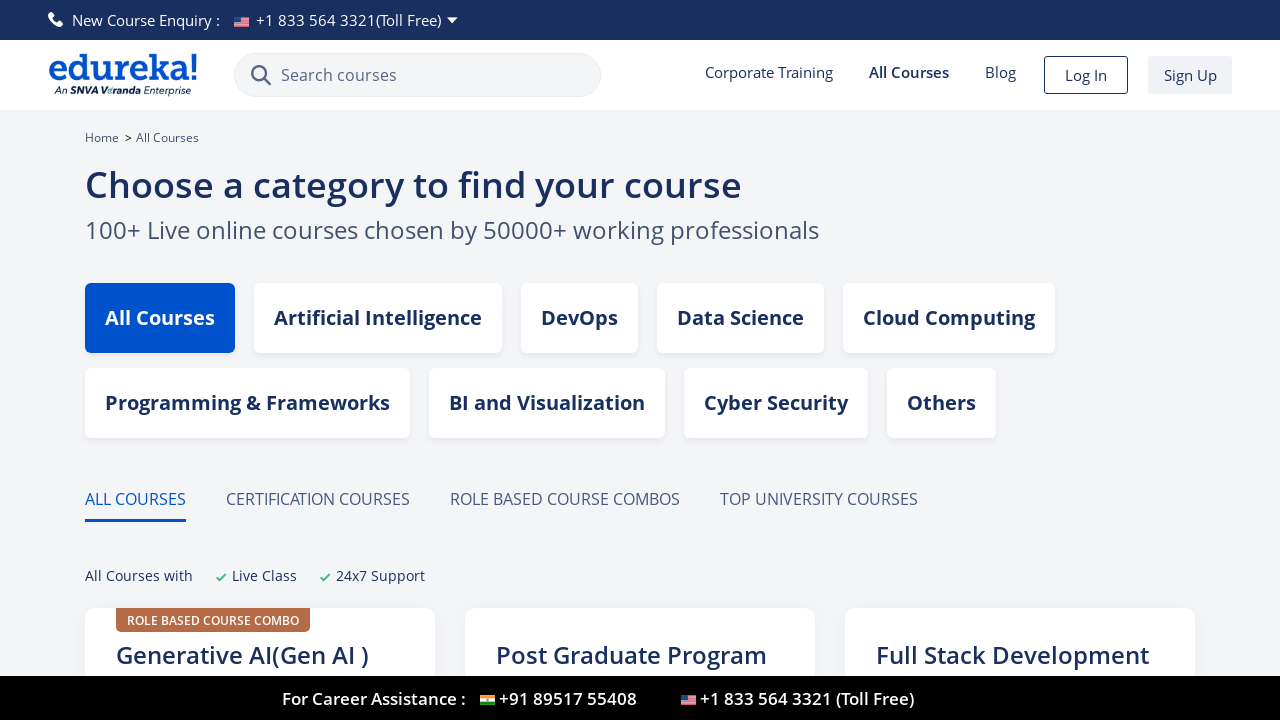

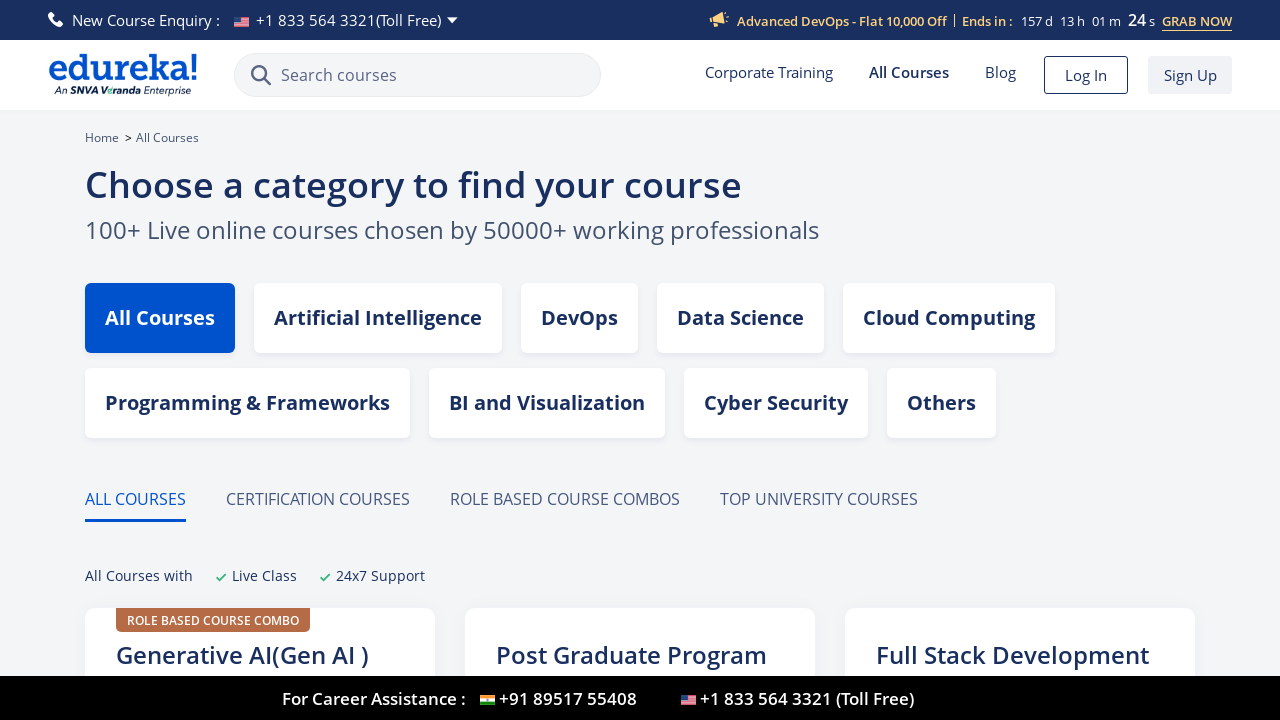